Tests modal dialog functionality by opening a large modal, verifying its content, and closing it

Starting URL: https://demoqa.com/modal-dialogs

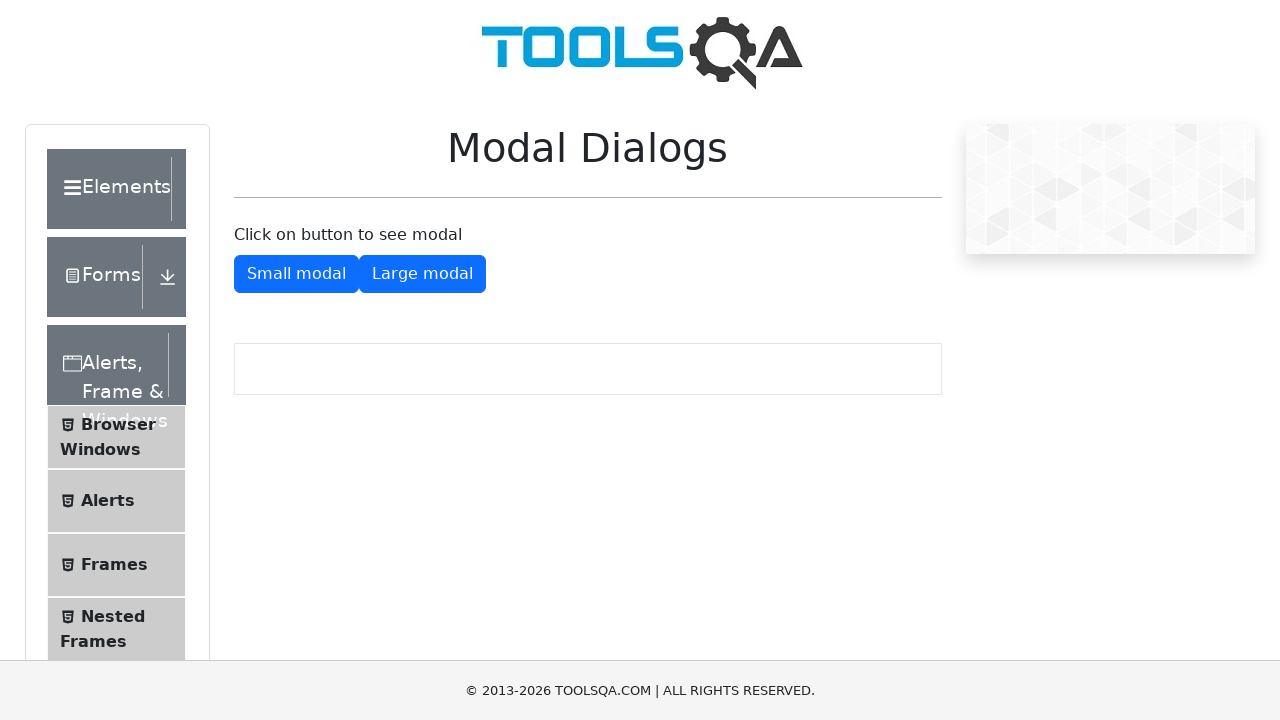

Clicked button to trigger large modal dialog at (422, 274) on button#showLargeModal
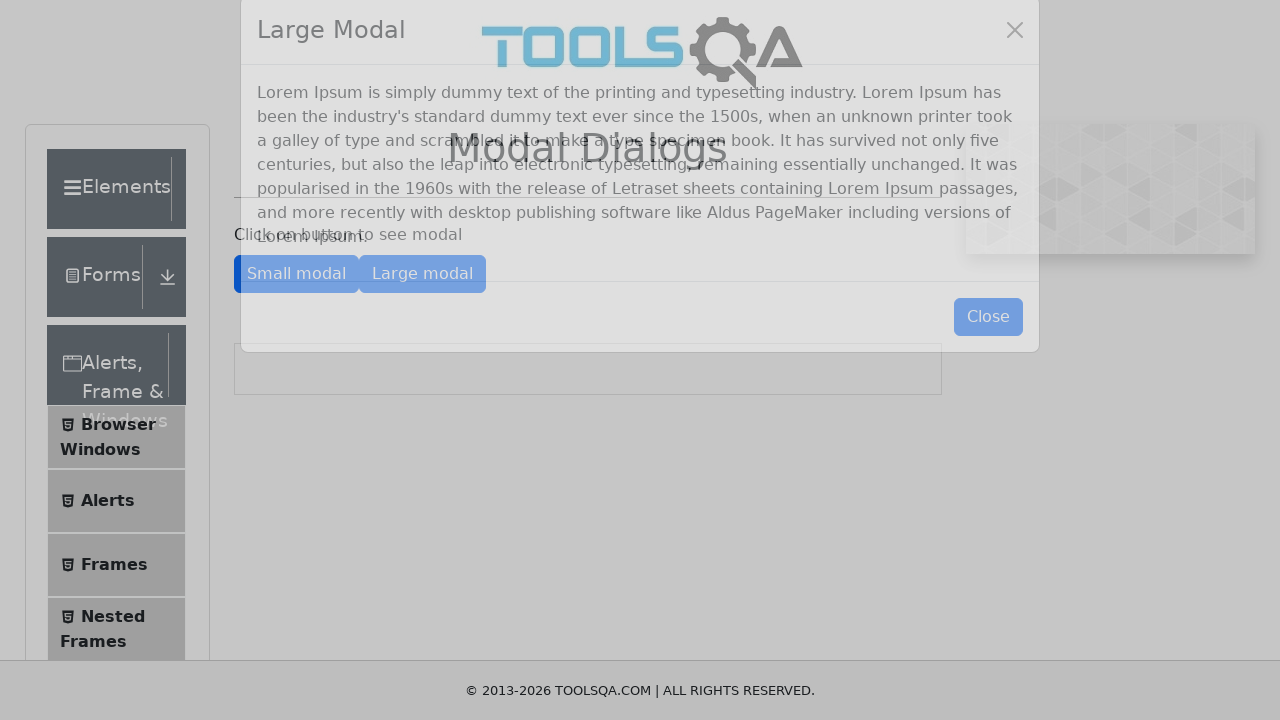

Large modal dialog appeared and is visible
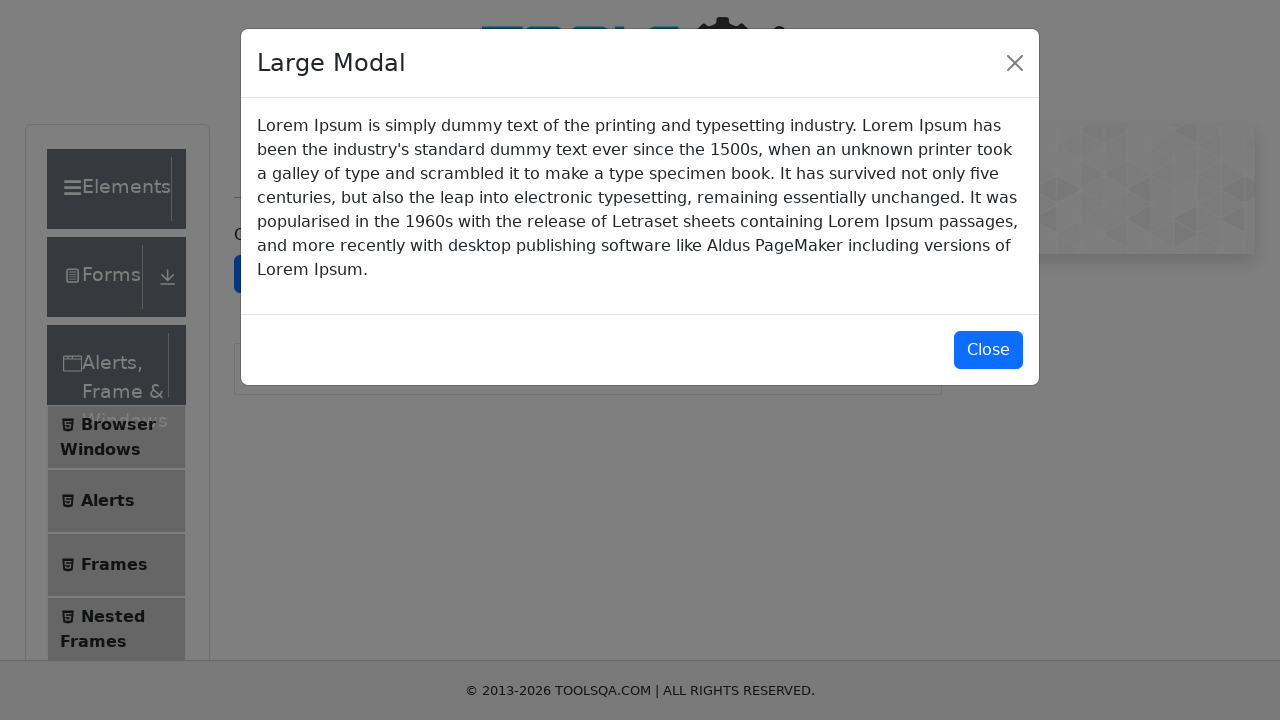

Retrieved modal title text: 'Large Modal'
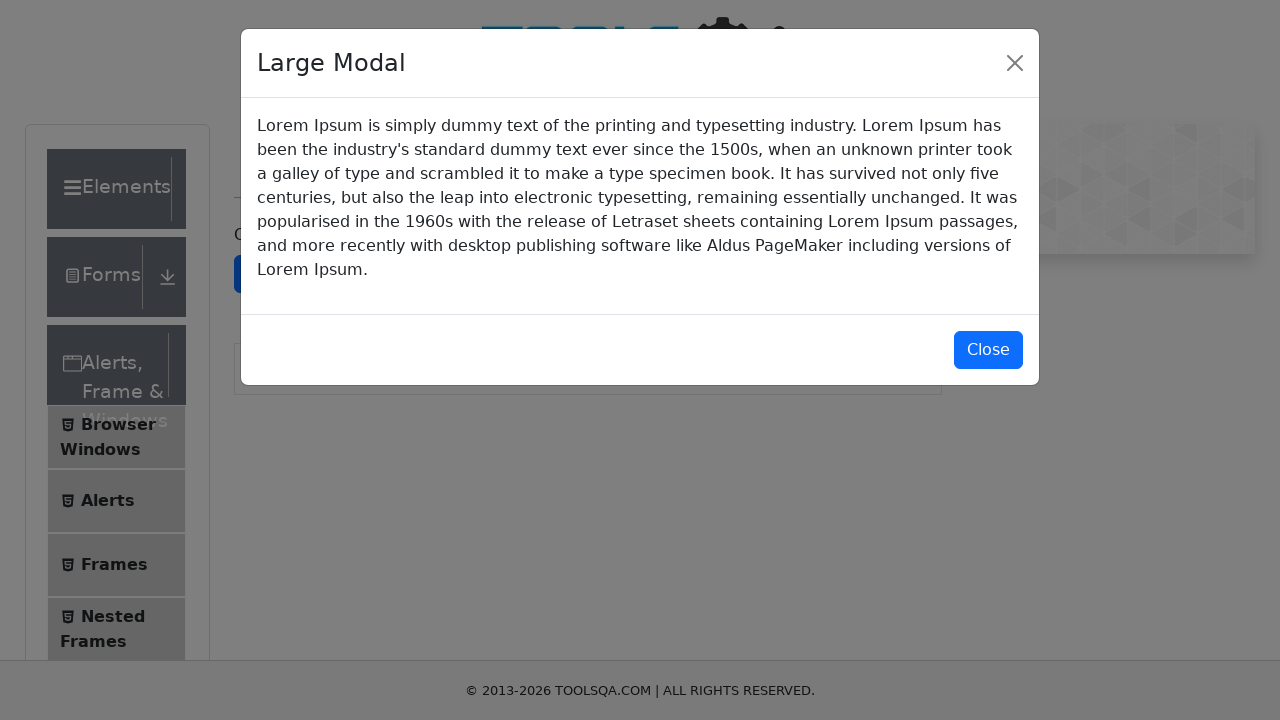

Clicked button to close the large modal dialog at (988, 350) on #closeLargeModal
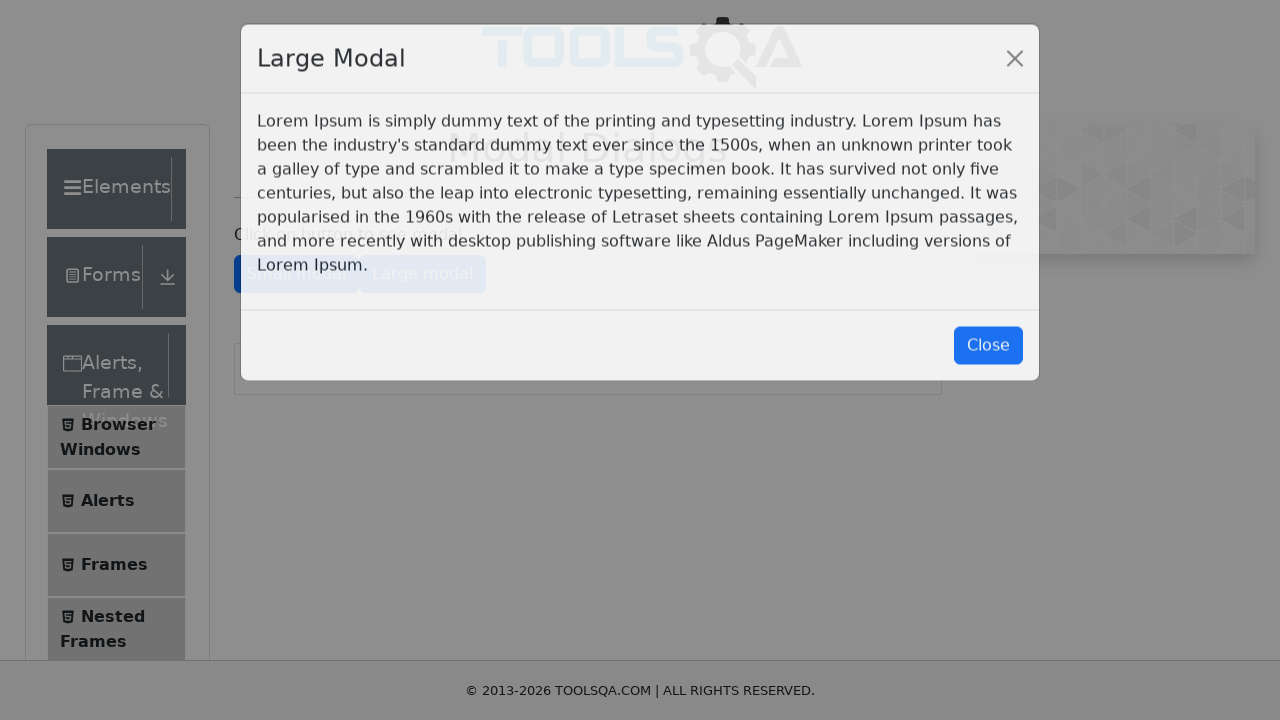

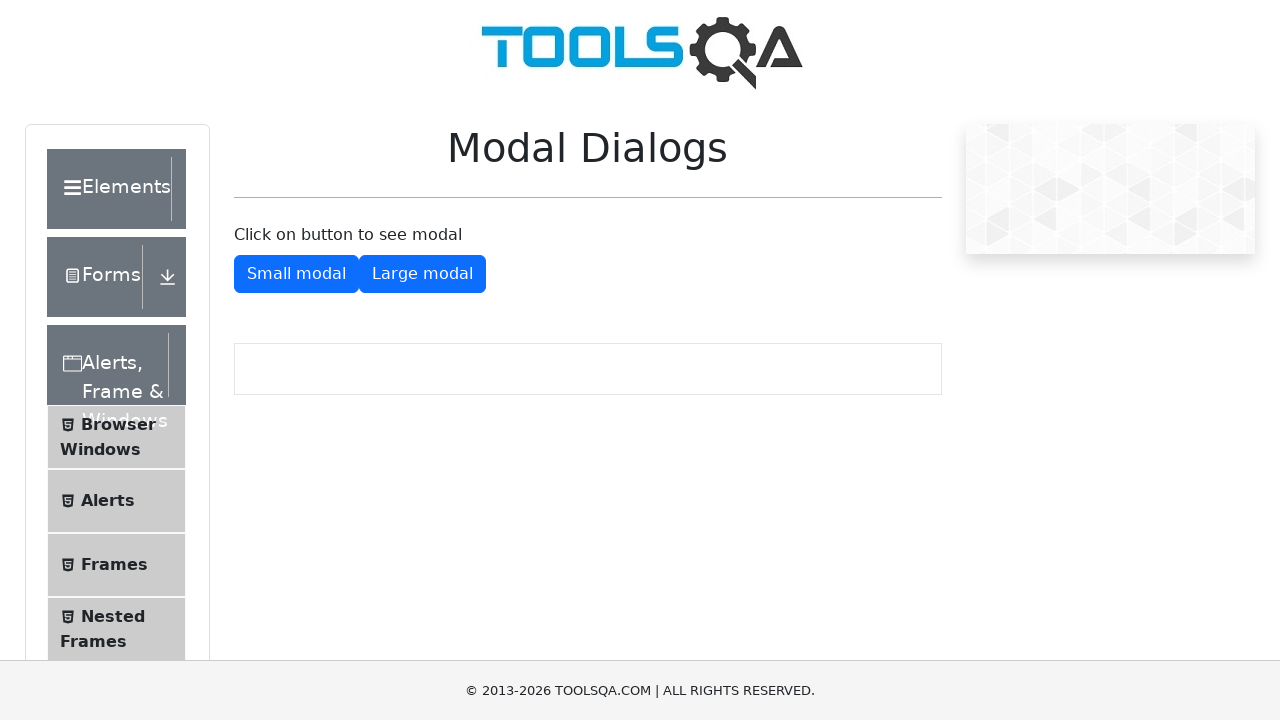